Demonstrates injecting jQuery and jQuery Growl library into a page to display notification messages as visual debugging output during test execution.

Starting URL: http://the-internet.herokuapp.com

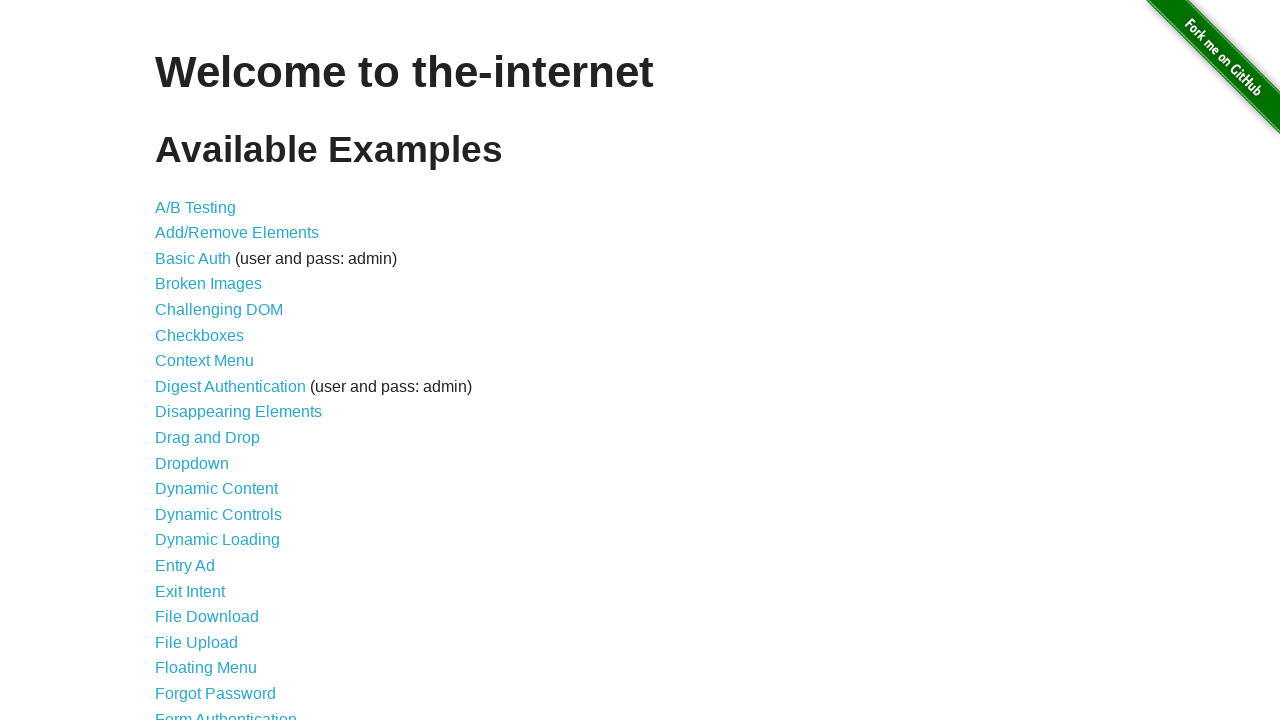

Injected jQuery library into page if not already present
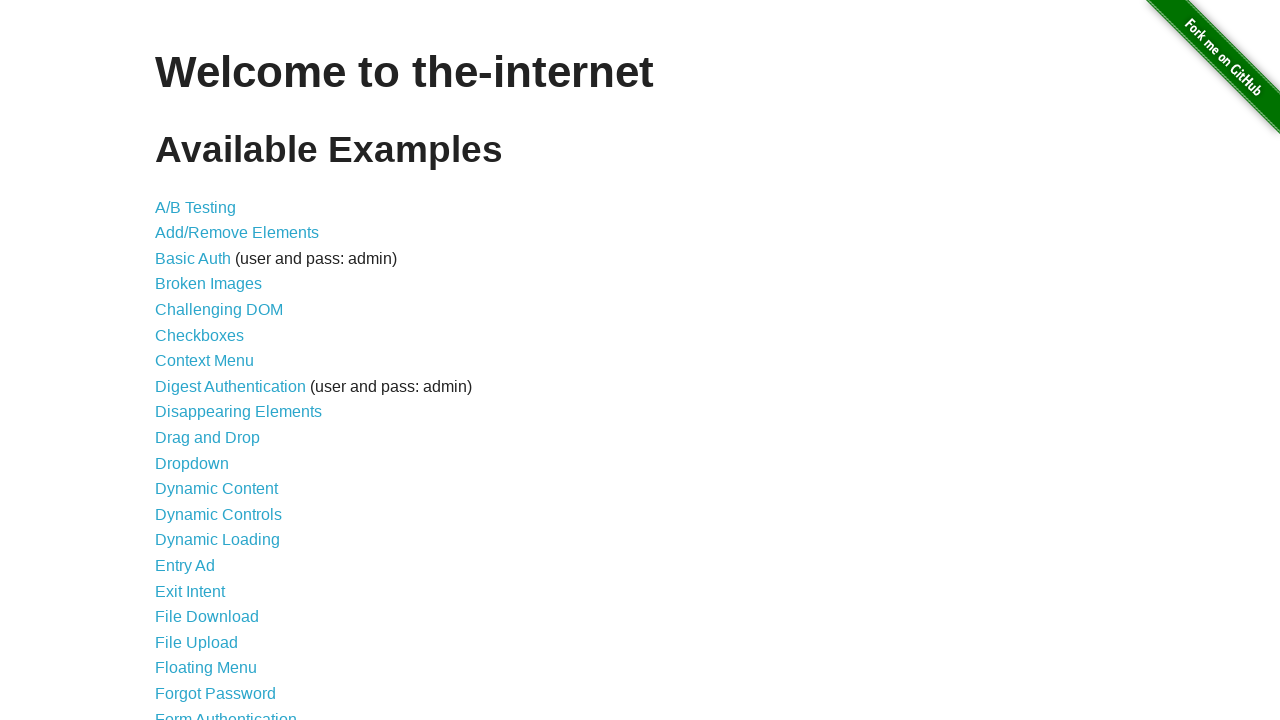

Loaded jquery-growl JavaScript library
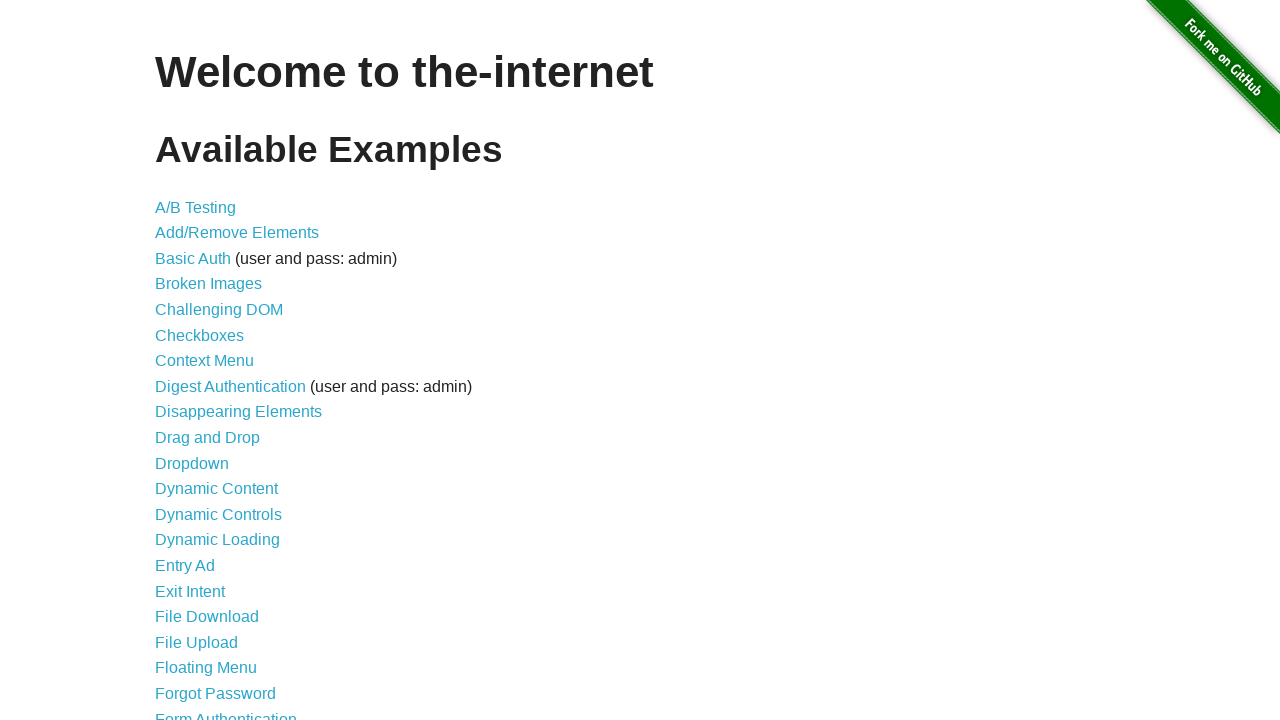

Injected jquery-growl CSS stylesheet
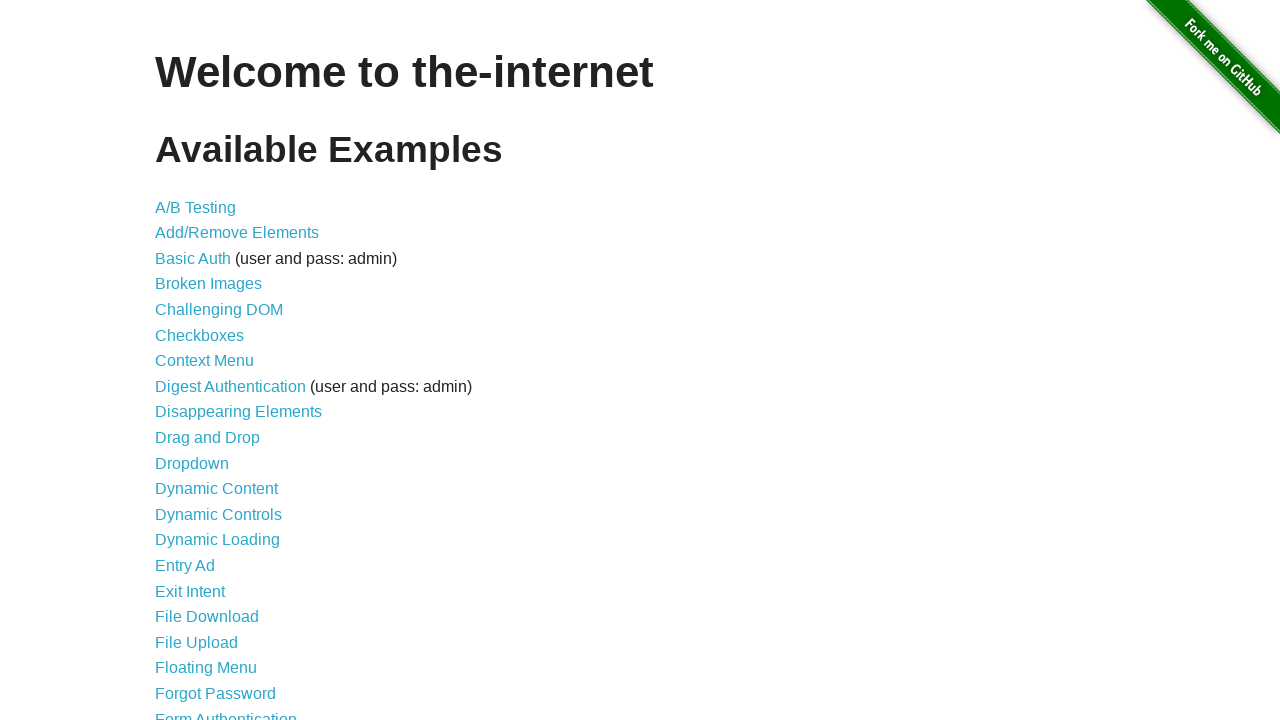

Waited 1 second for jQuery and growl libraries to load
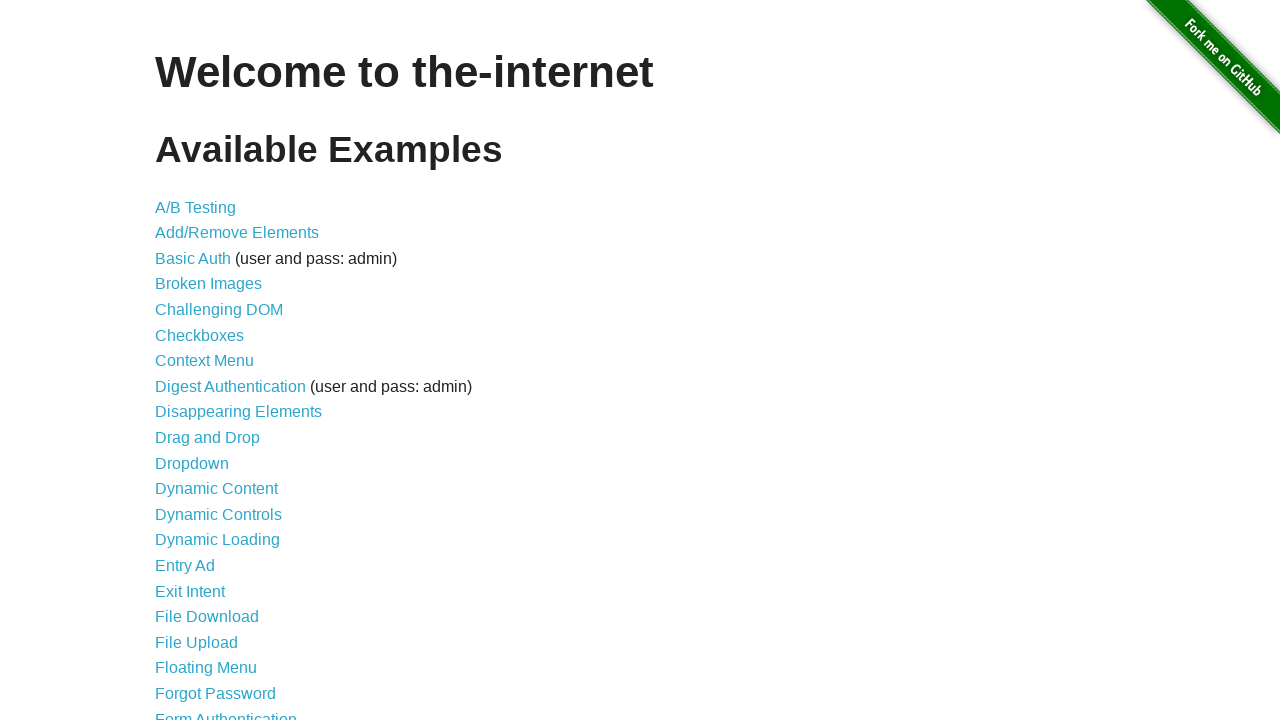

Displayed default growl notification with GET title
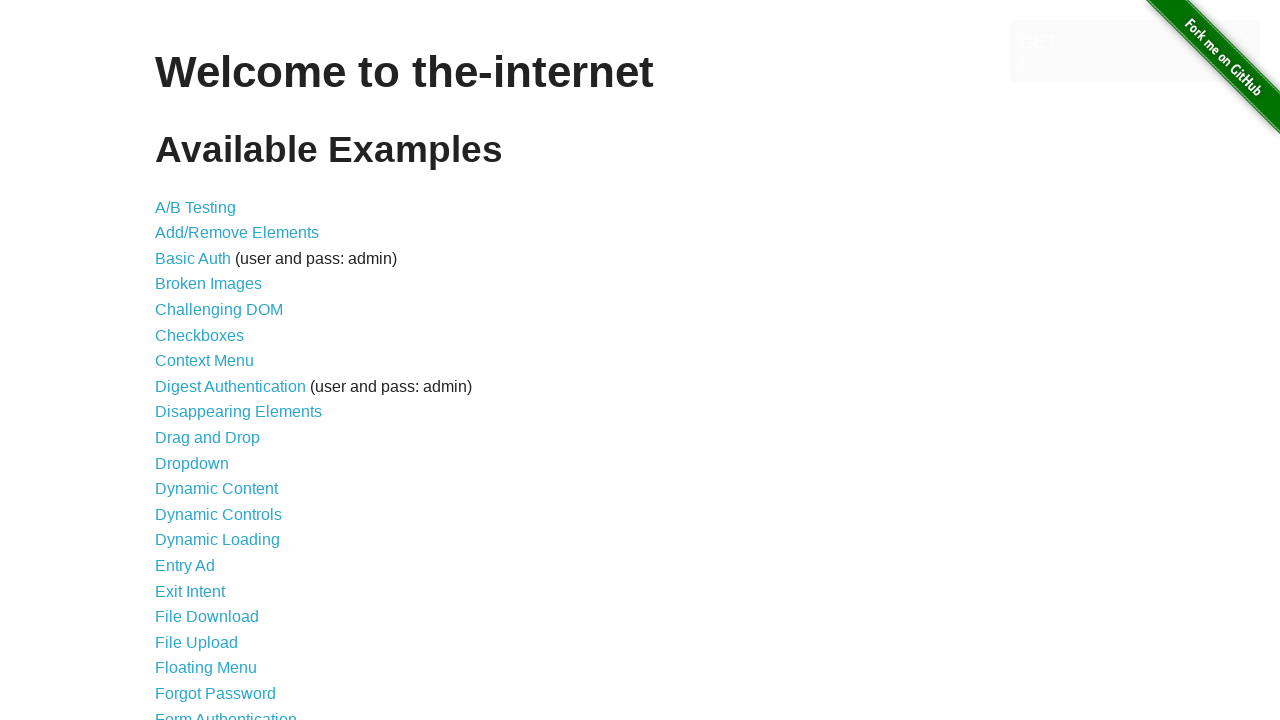

Displayed red error growl notification
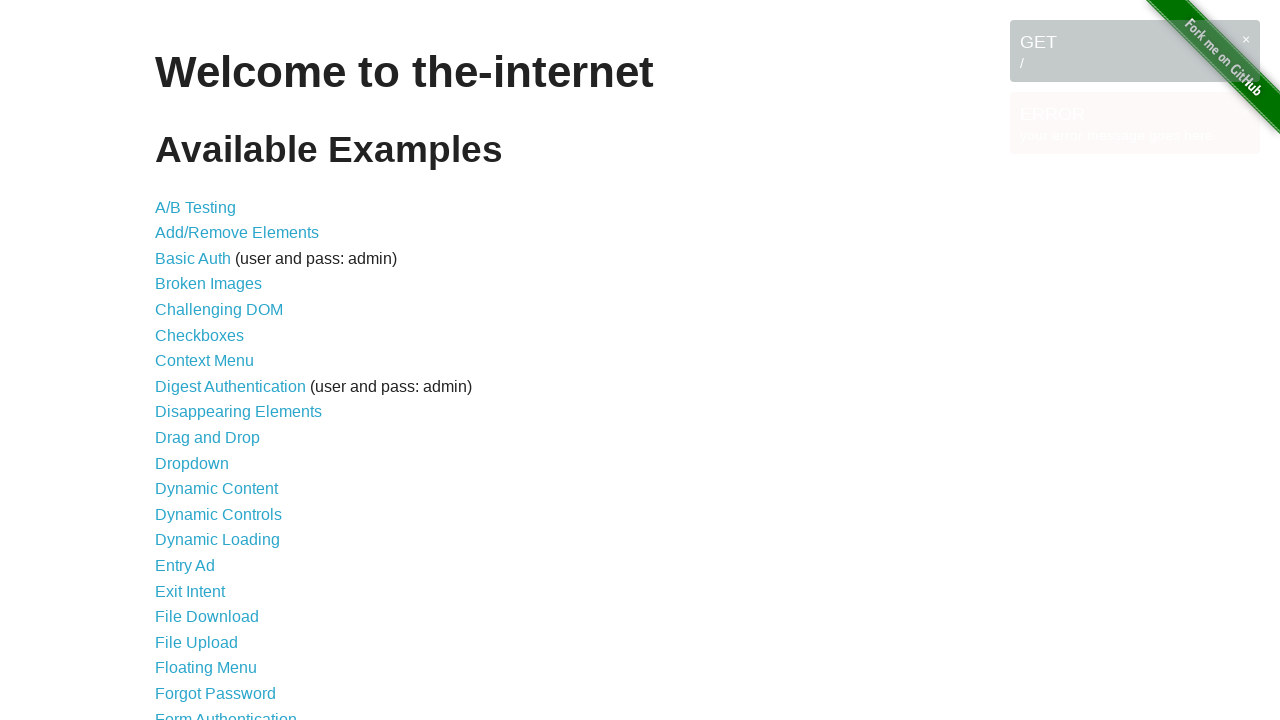

Displayed blue notice growl notification
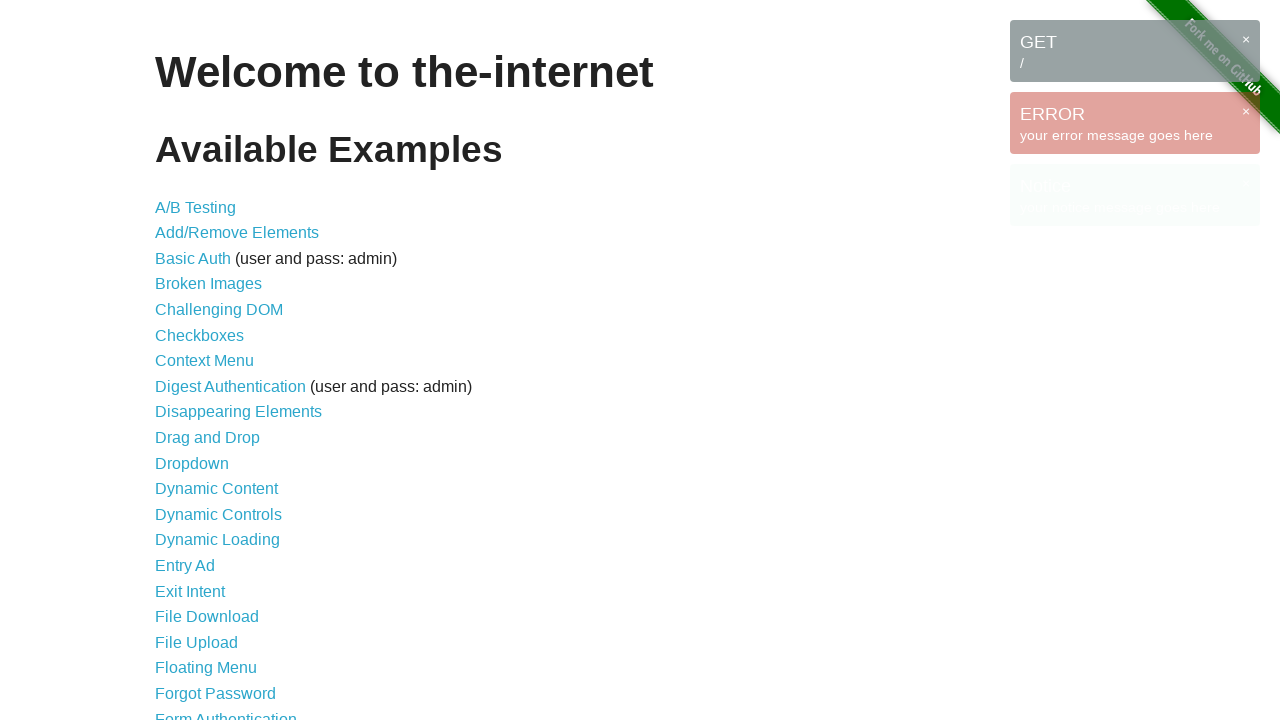

Displayed yellow warning growl notification
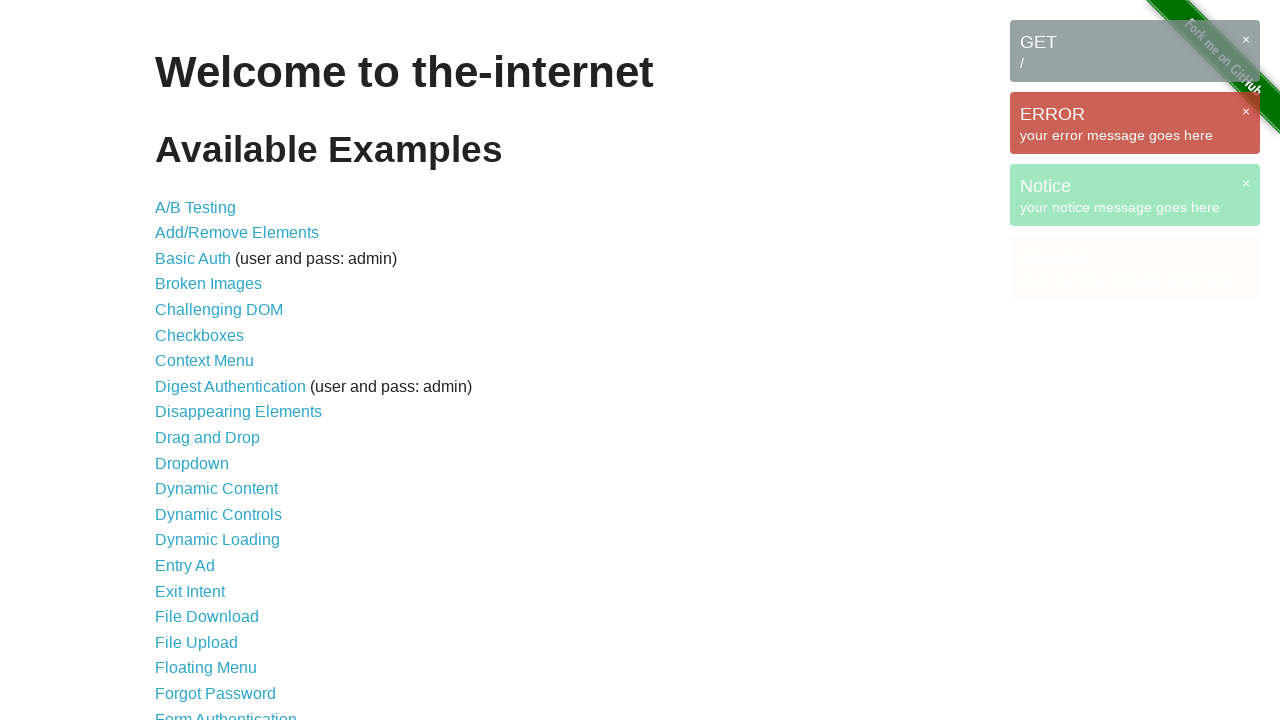

Waited 3 seconds for growl notifications to display
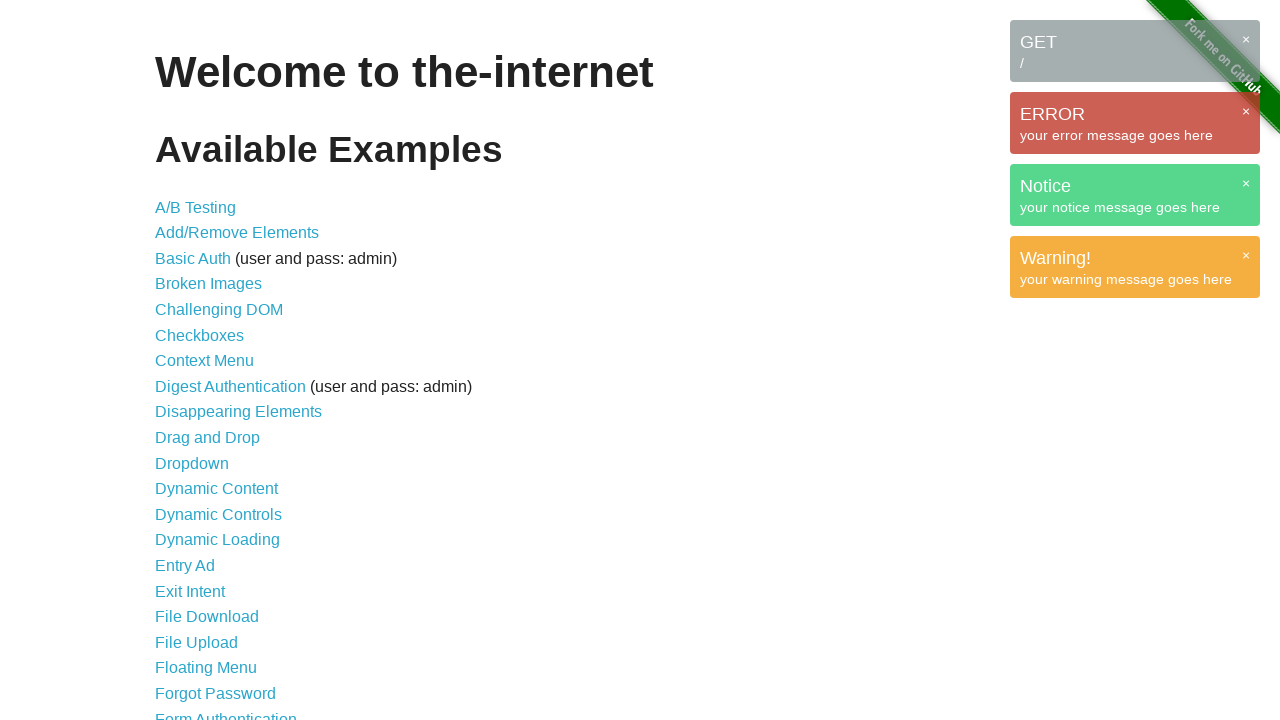

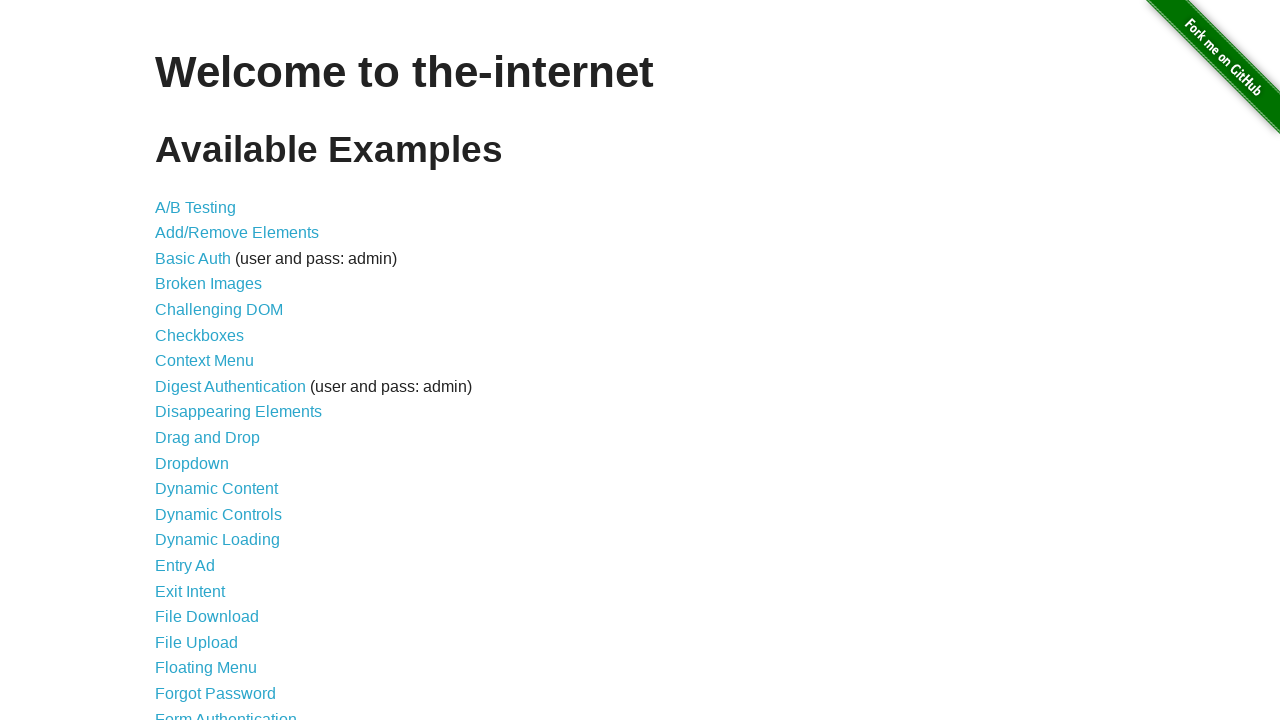